Tests filtering to show active (non-completed) items by creating todos, marking one as complete, clicking the Active filter link, and verifying only uncompleted items are shown.

Starting URL: https://demo.playwright.dev/todomvc/

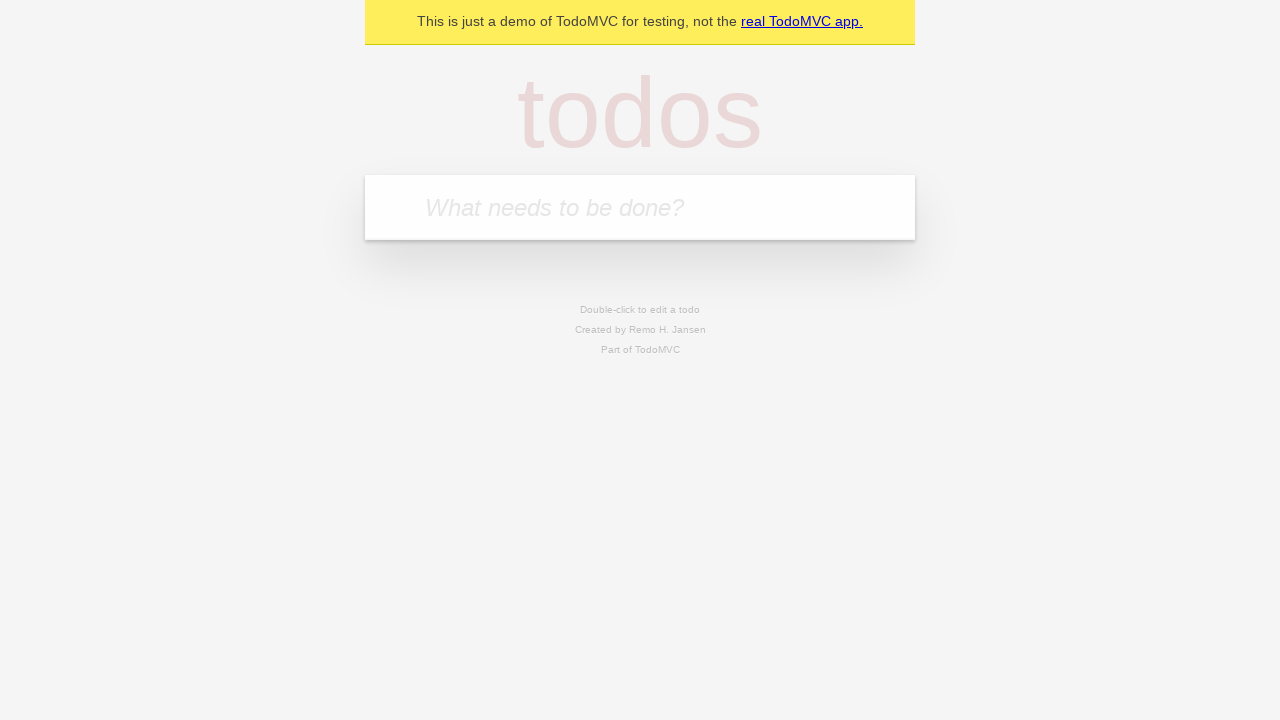

Filled todo input with 'buy some cheese' on internal:attr=[placeholder="What needs to be done?"i]
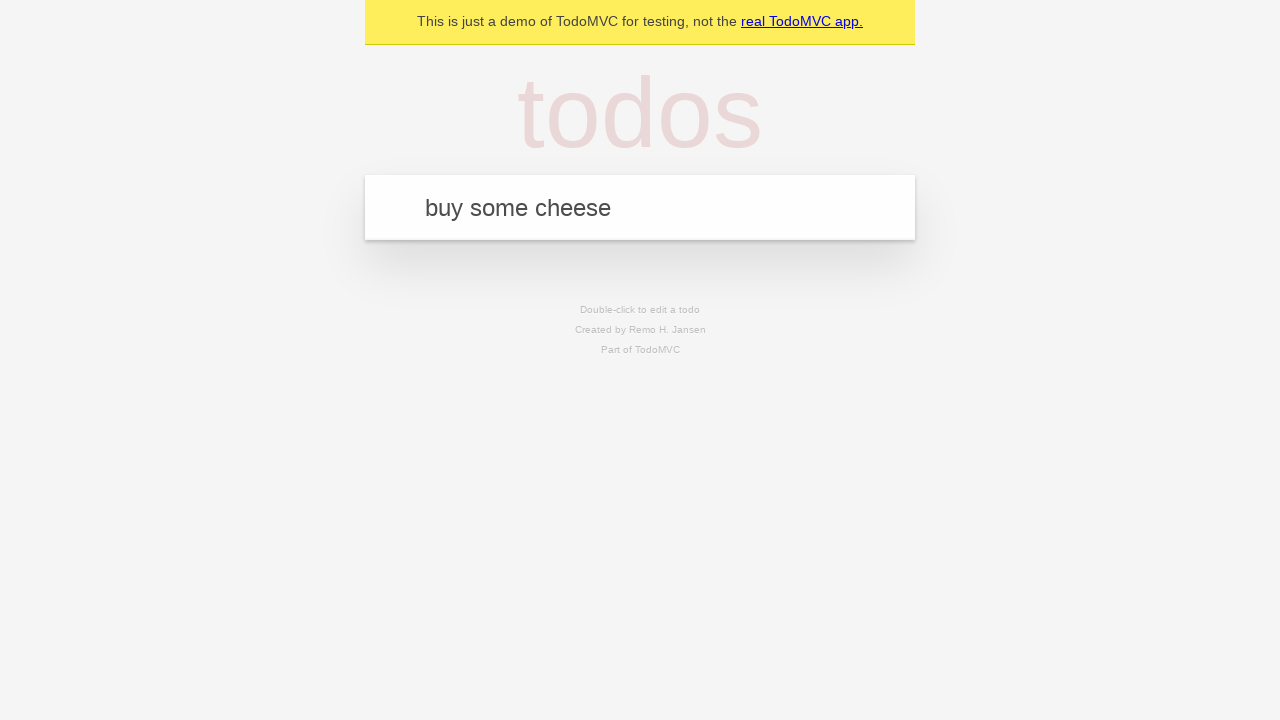

Pressed Enter to create first todo on internal:attr=[placeholder="What needs to be done?"i]
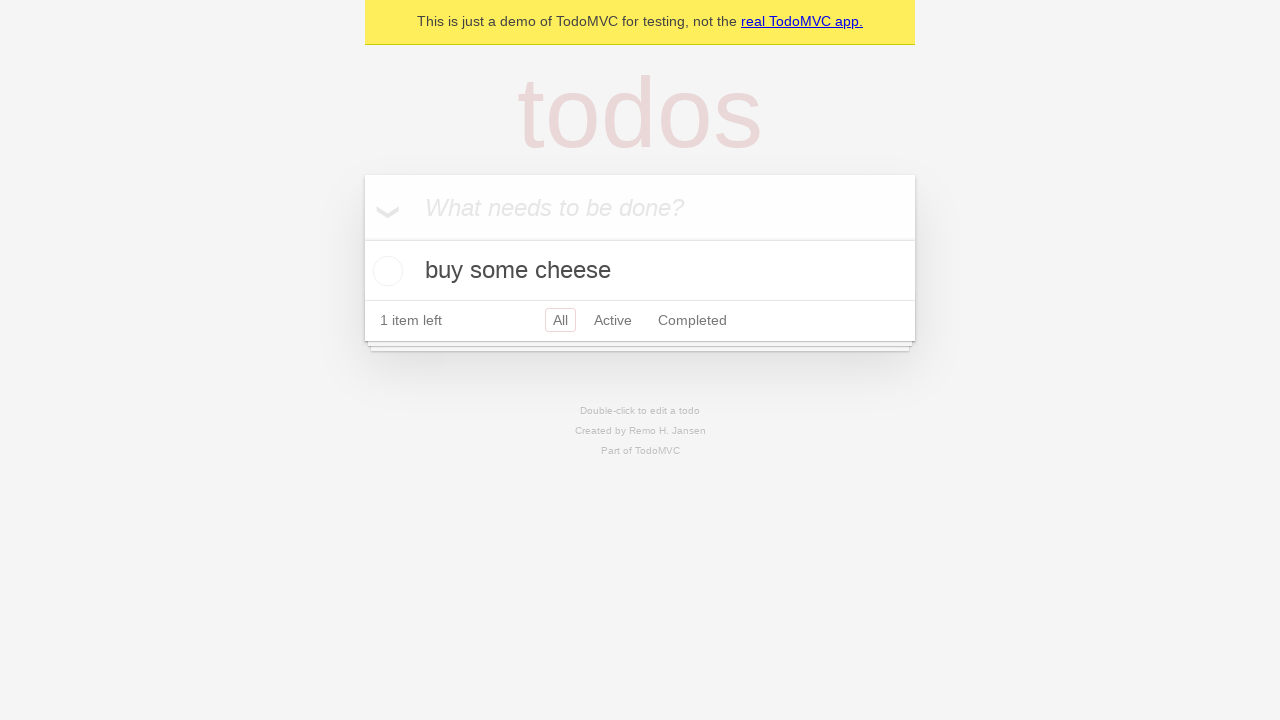

Filled todo input with 'feed the cat' on internal:attr=[placeholder="What needs to be done?"i]
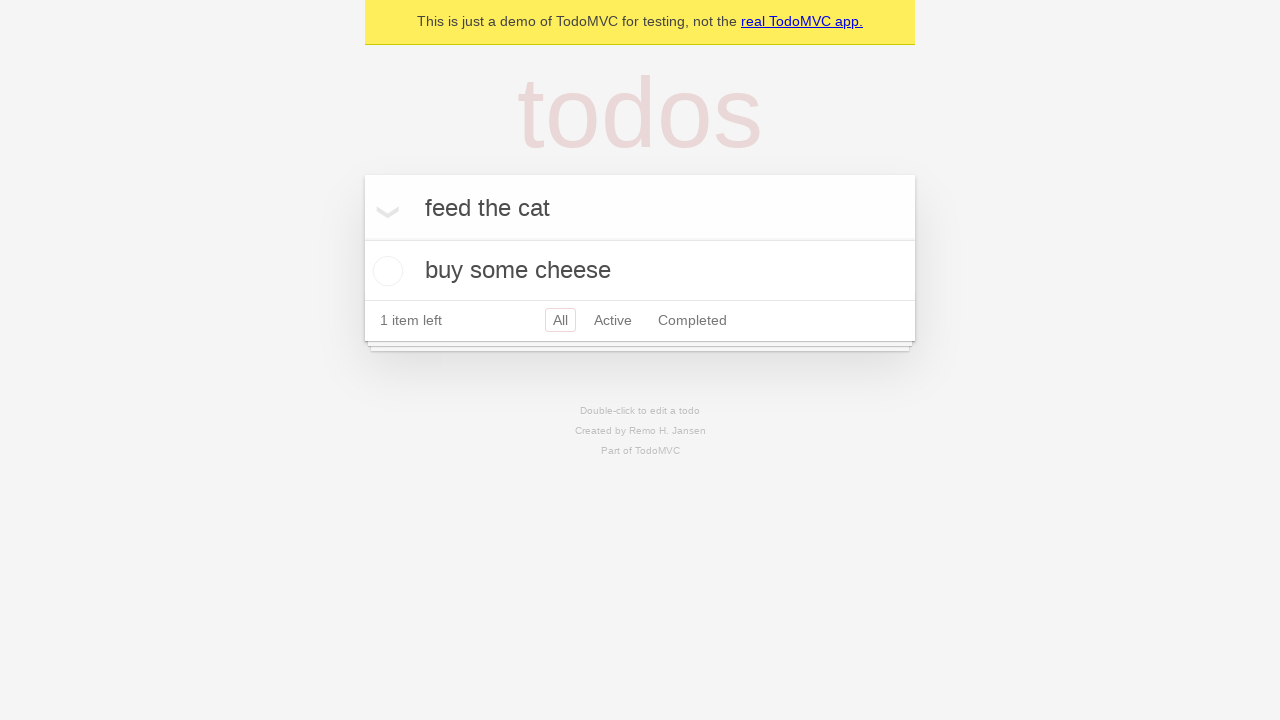

Pressed Enter to create second todo on internal:attr=[placeholder="What needs to be done?"i]
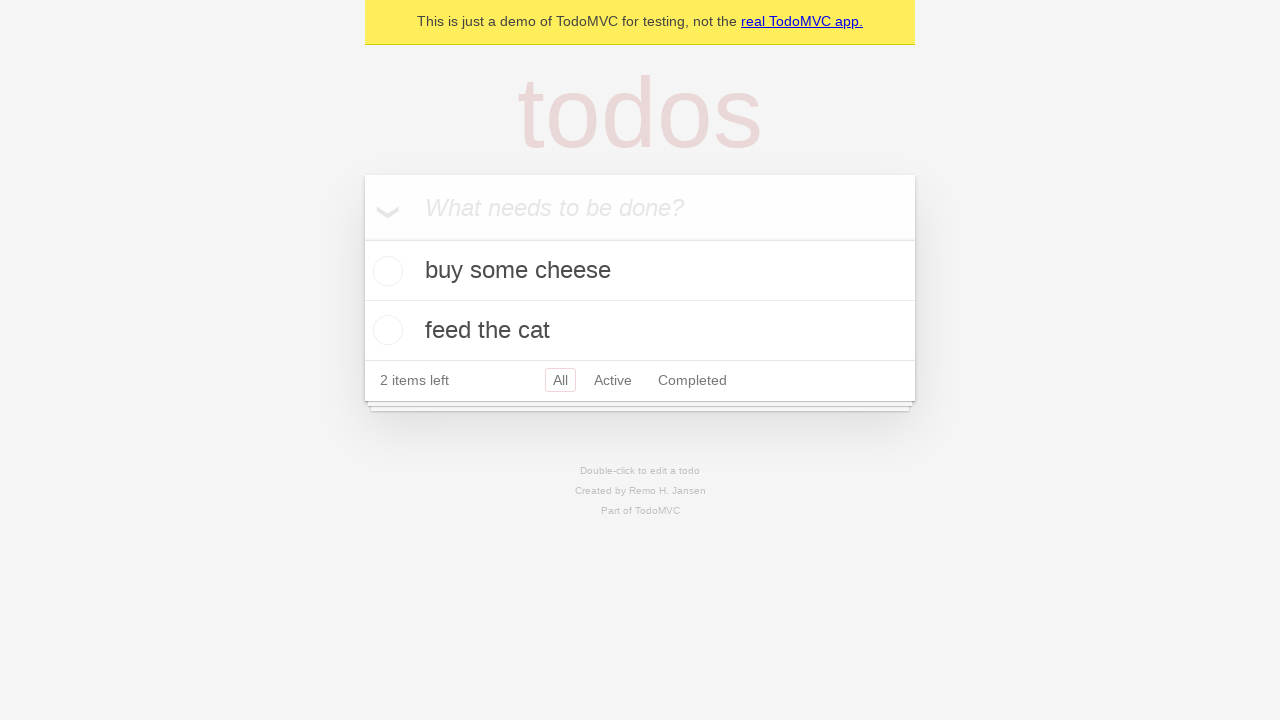

Filled todo input with 'book a doctors appointment' on internal:attr=[placeholder="What needs to be done?"i]
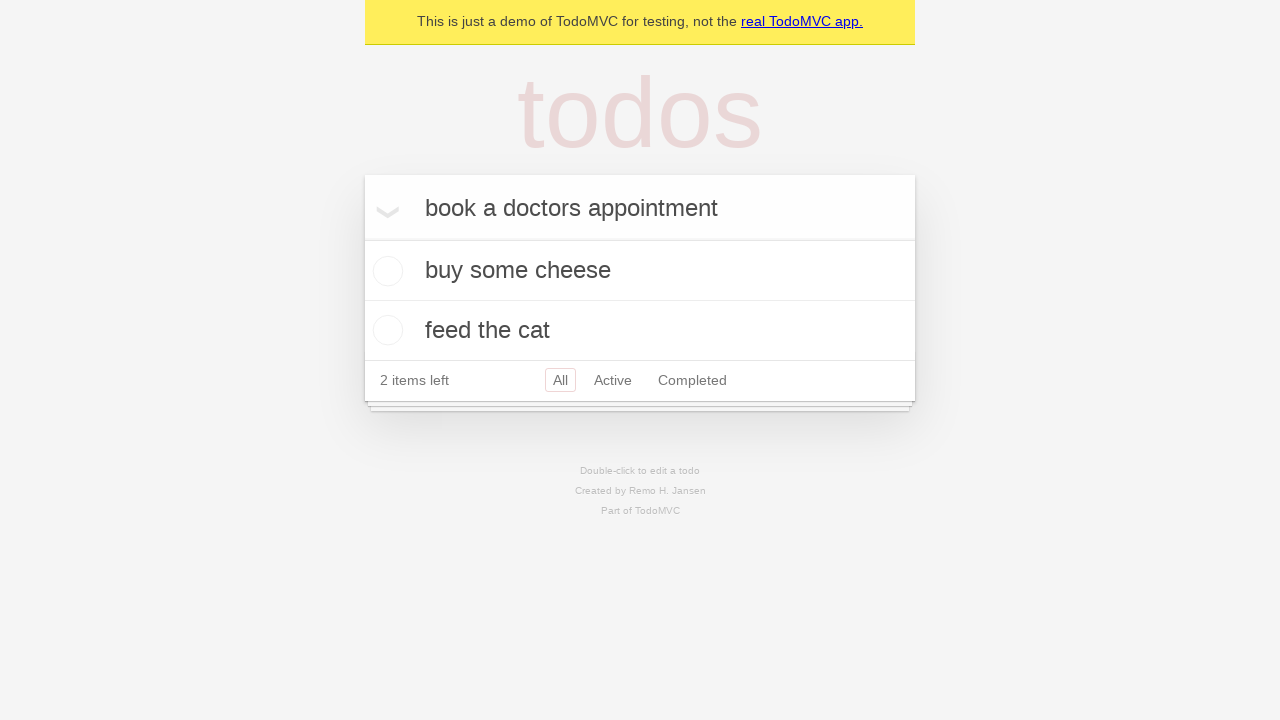

Pressed Enter to create third todo on internal:attr=[placeholder="What needs to be done?"i]
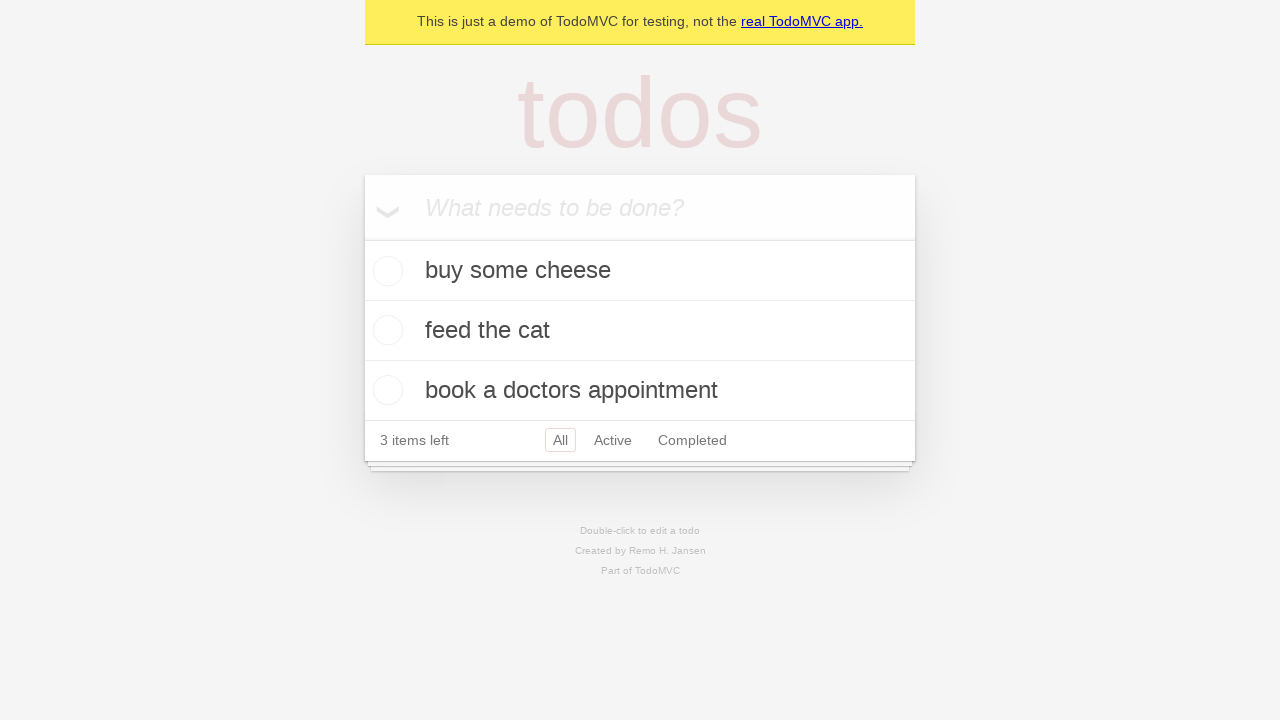

Marked second todo item as complete by checking its checkbox at (385, 330) on internal:testid=[data-testid="todo-item"s] >> nth=1 >> internal:role=checkbox
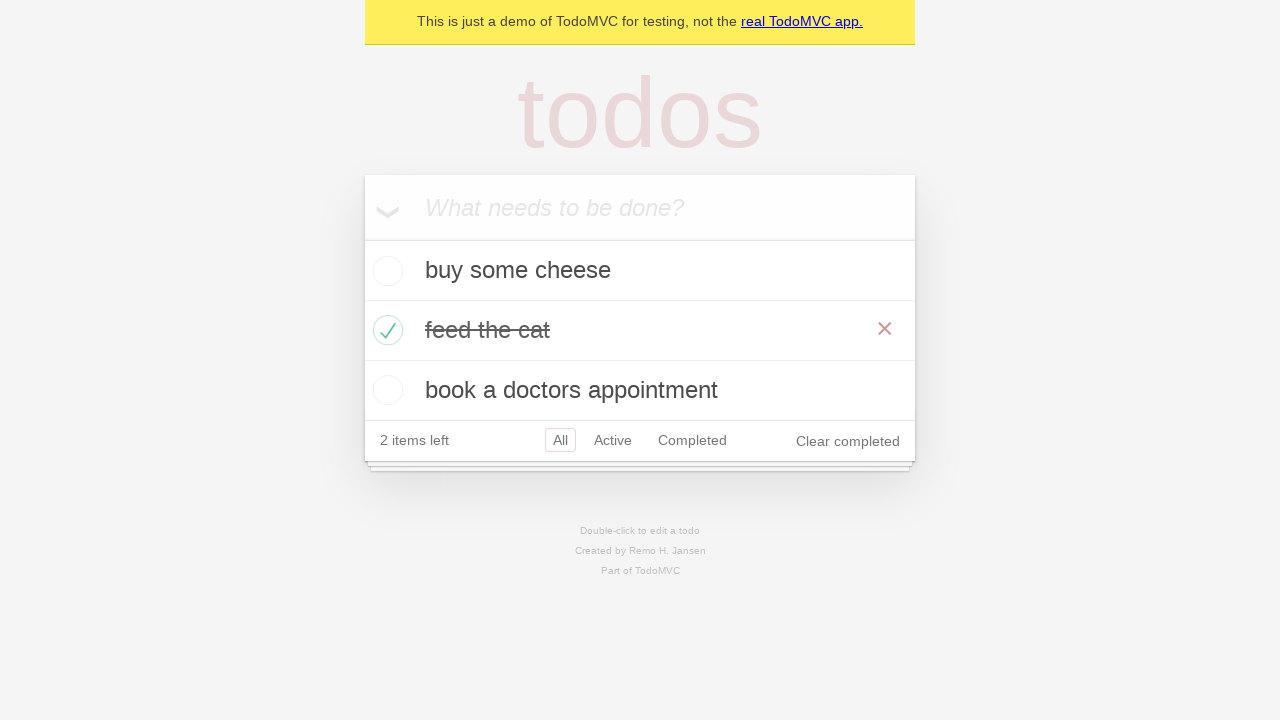

Clicked the Active filter link to display only uncompleted items at (613, 440) on internal:role=link[name="Active"i]
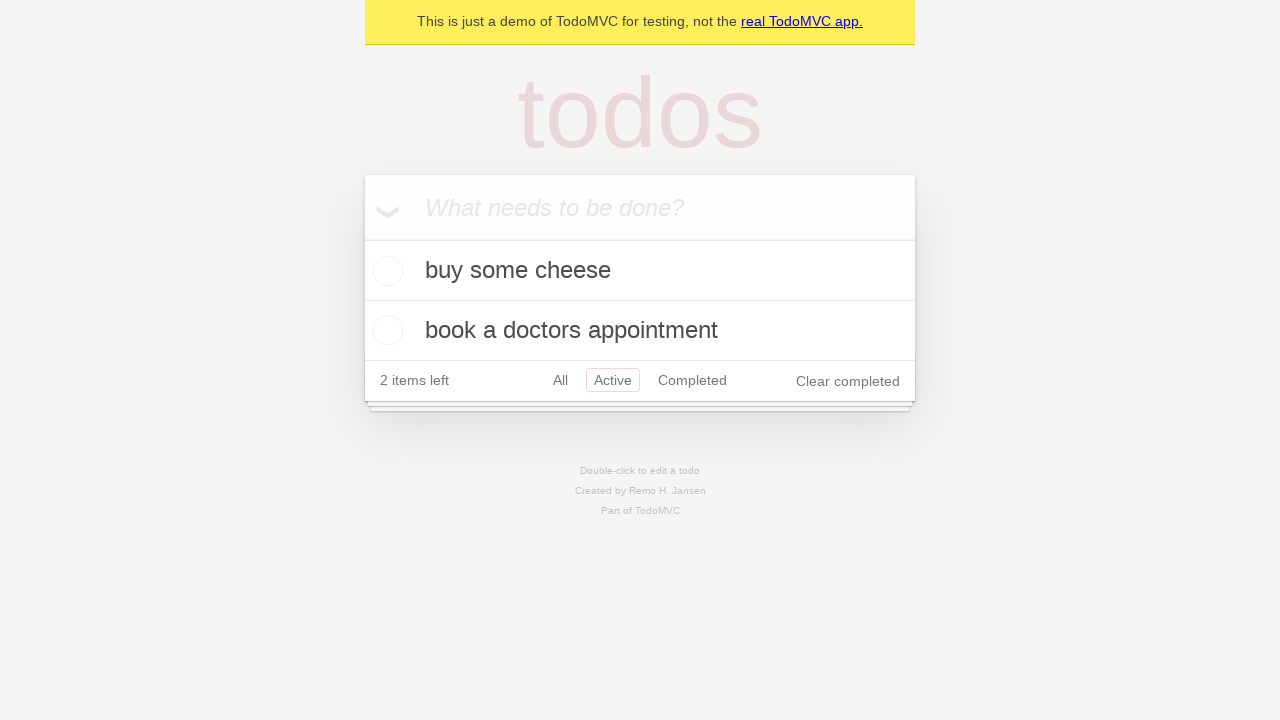

Waited for filtered todo items to load
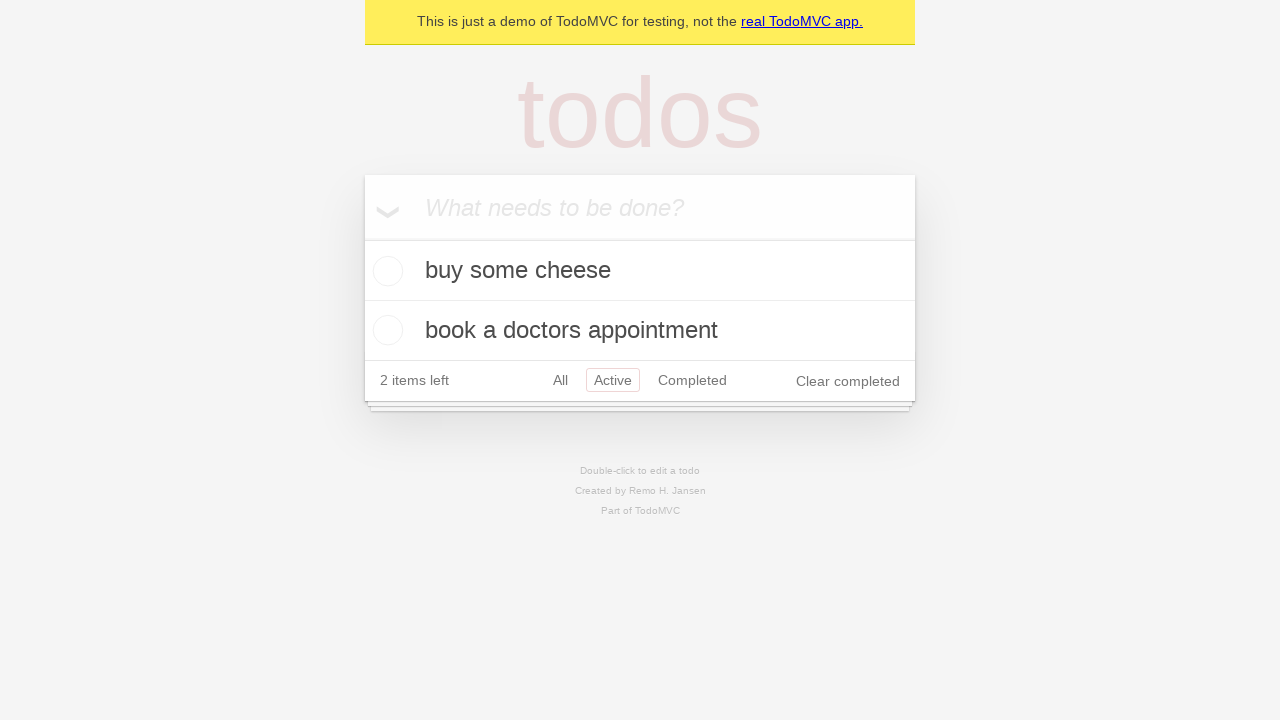

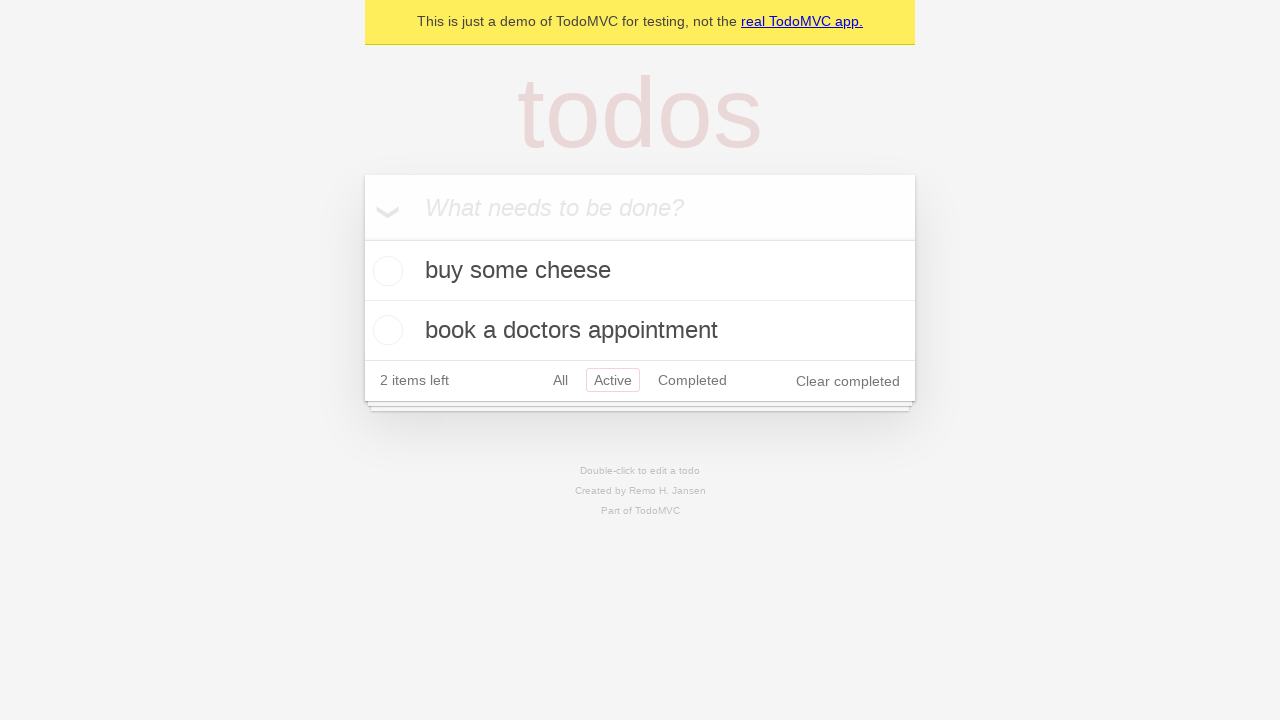